Tests clicking on the "Sell on Pepperfry" link on the Pepperfry homepage to navigate to the seller section.

Starting URL: https://www.pepperfry.com/

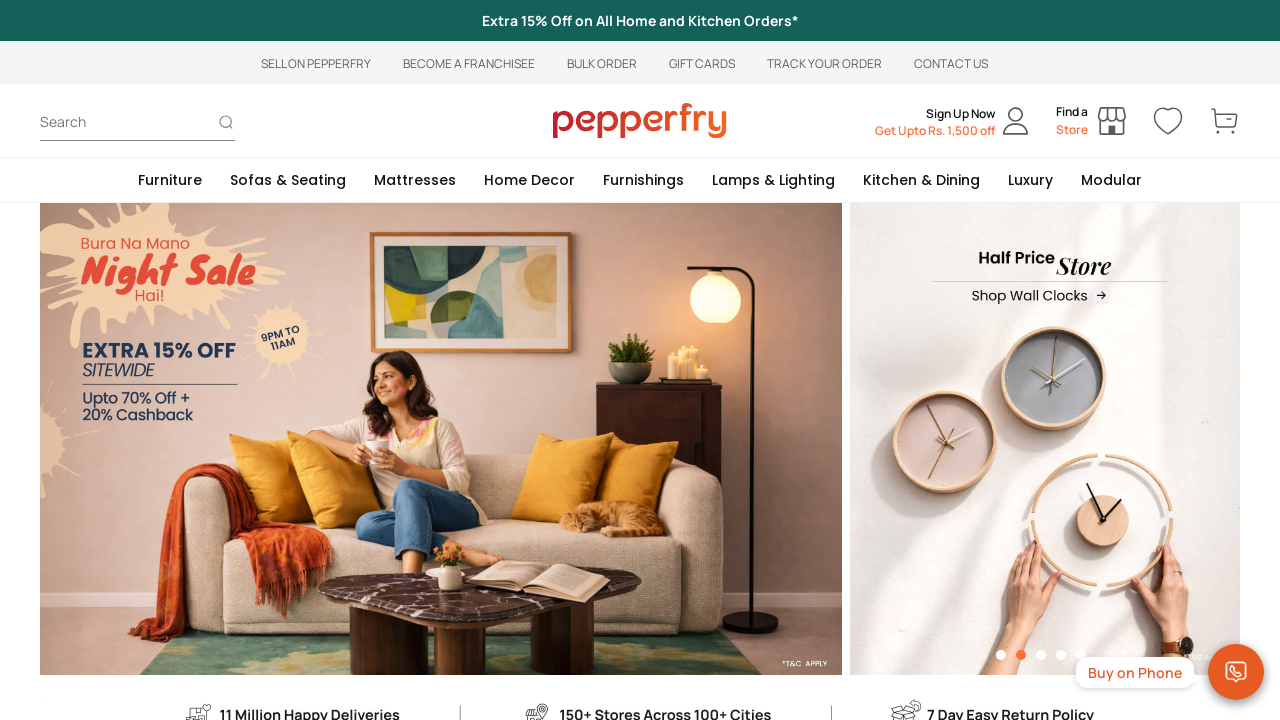

Clicked on 'Sell on Pepperfry' link at (640, 274) on xpath=//div[text()='Sell on Pepperfry']
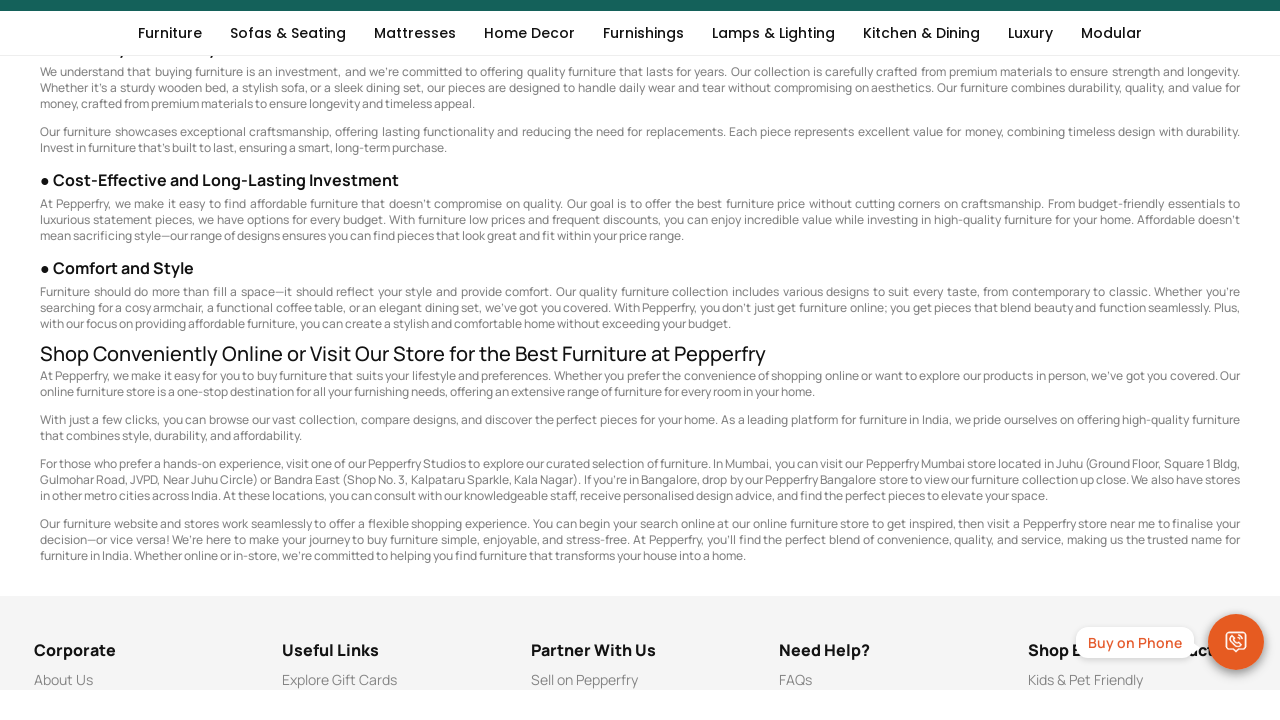

Waited for page to load and network to become idle
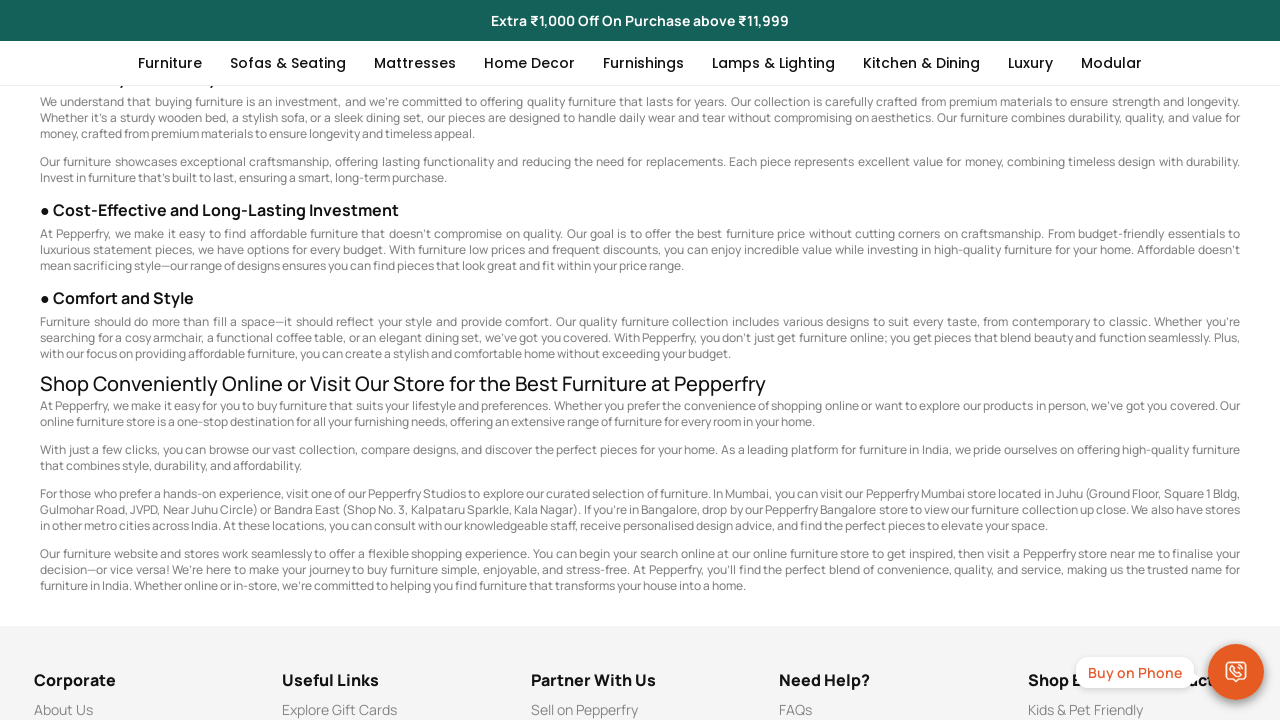

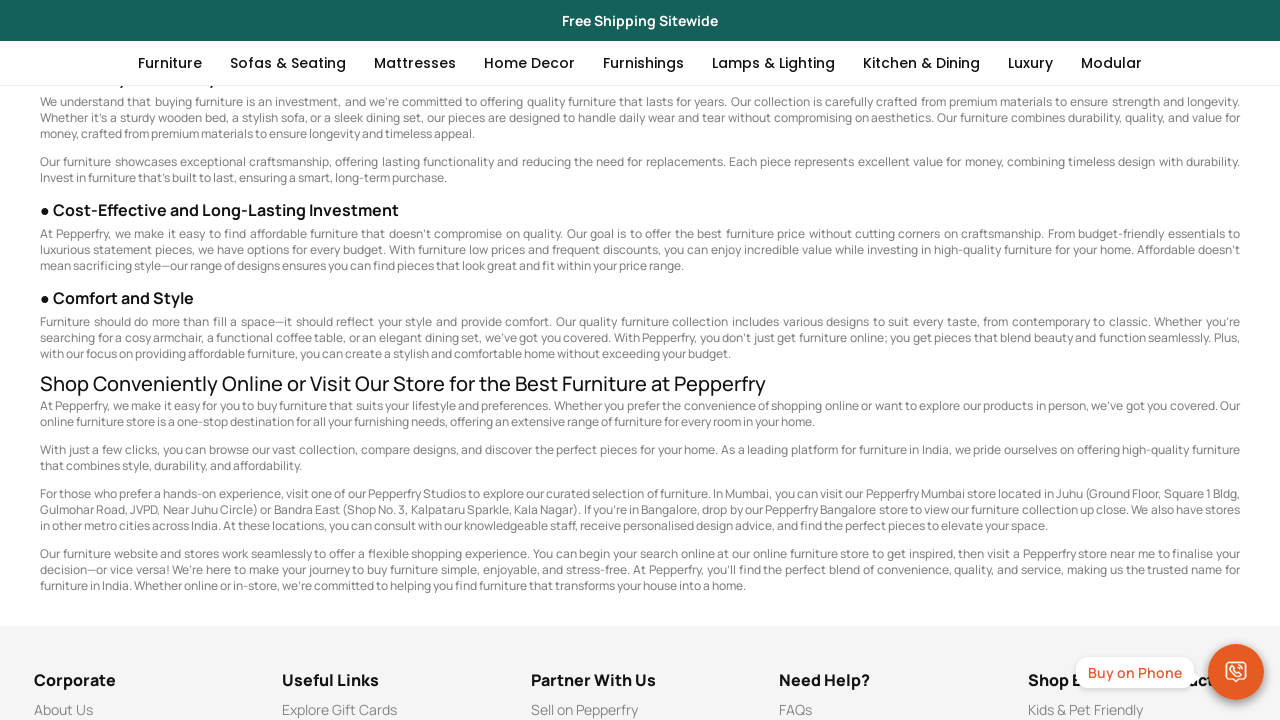